Navigates to a blog post and scrolls down to the comments section using JavaScript scrolling

Starting URL: https://www.edureka.co/blog/java-for-selenium/

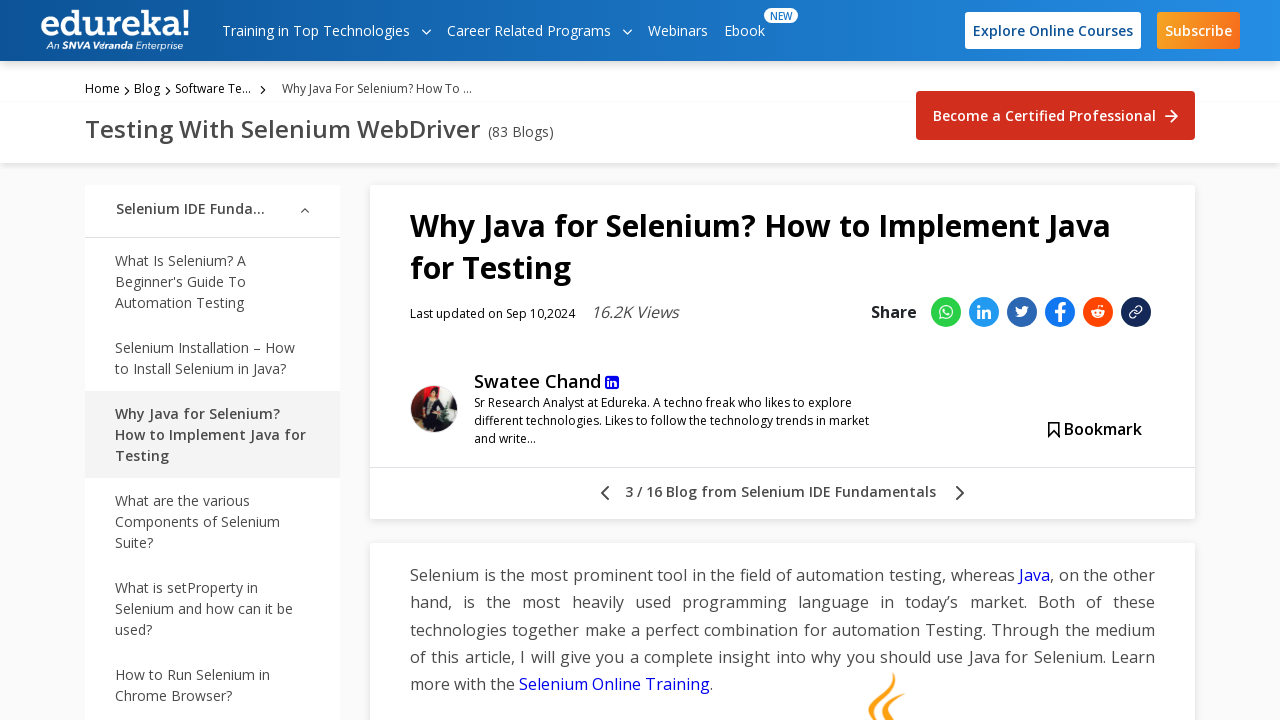

Navigated to Edureka Java for Selenium blog post
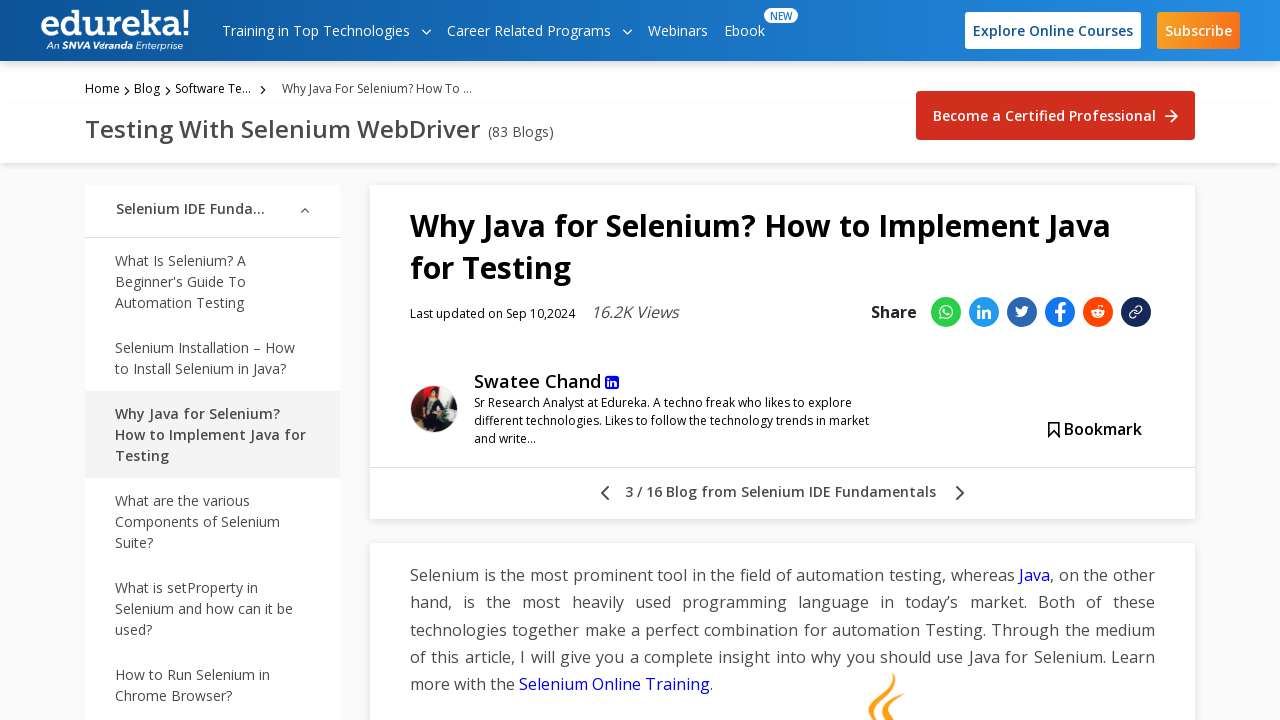

Located comments section element
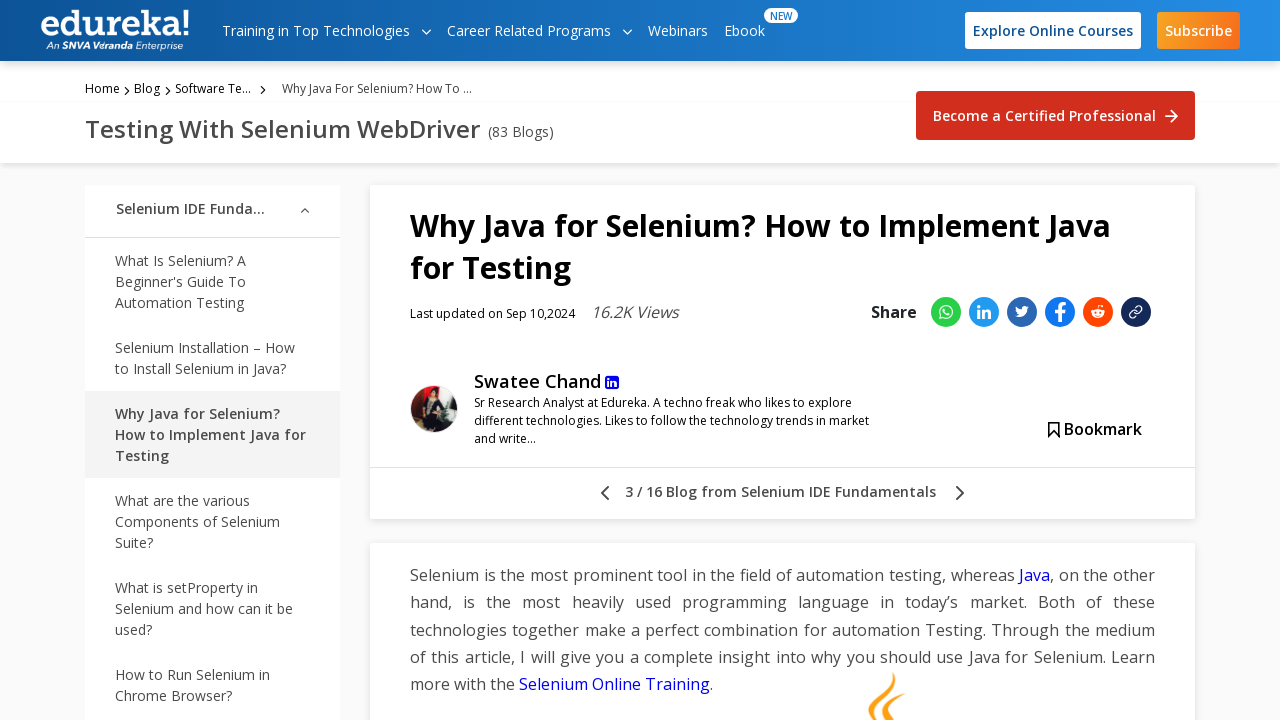

Scrolled down to comments section using JavaScript scrolling
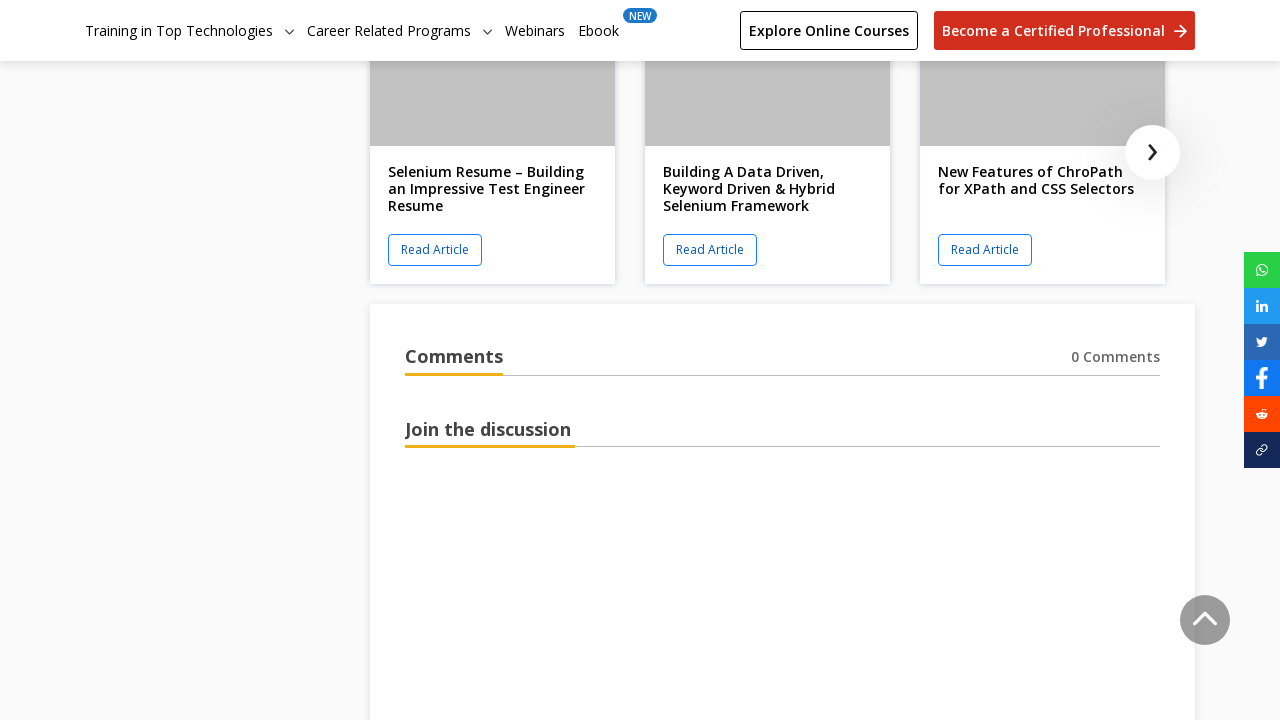

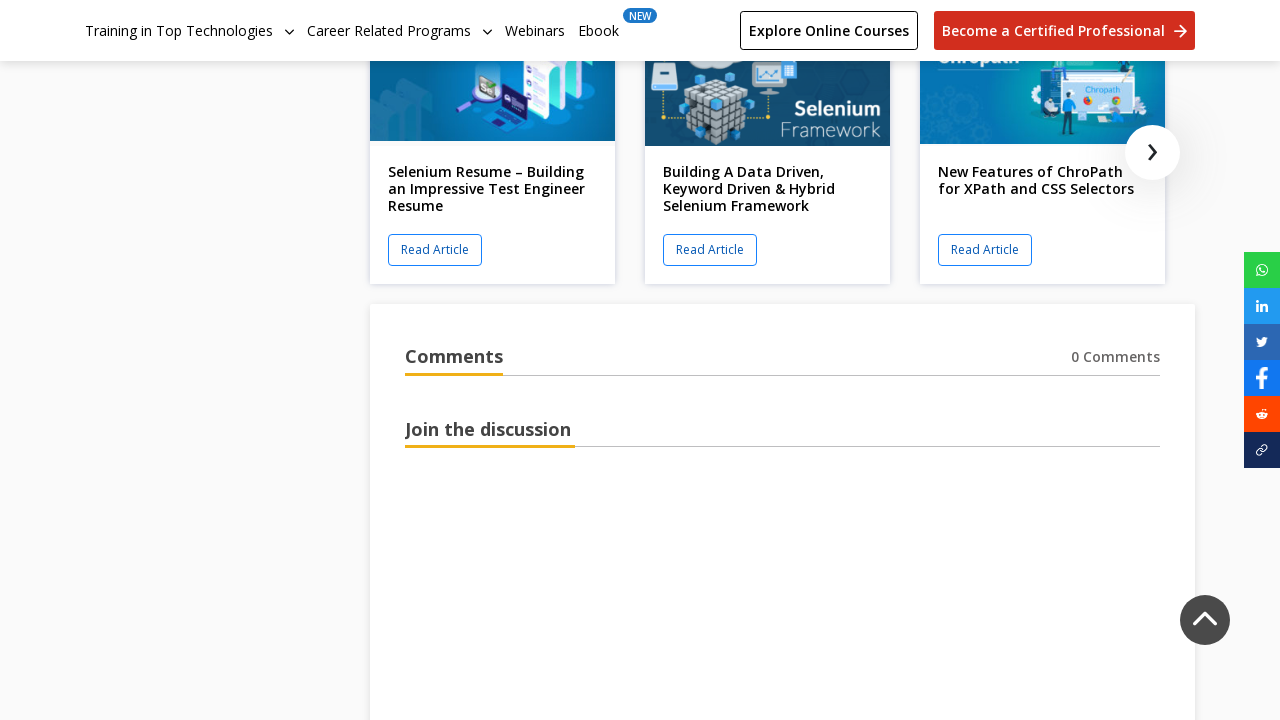